Tests the search functionality on the 99 Bottles of Beer website by navigating to the search page, entering a programming language name, and verifying that search results contain the searched term.

Starting URL: https://www.99-bottles-of-beer.net/

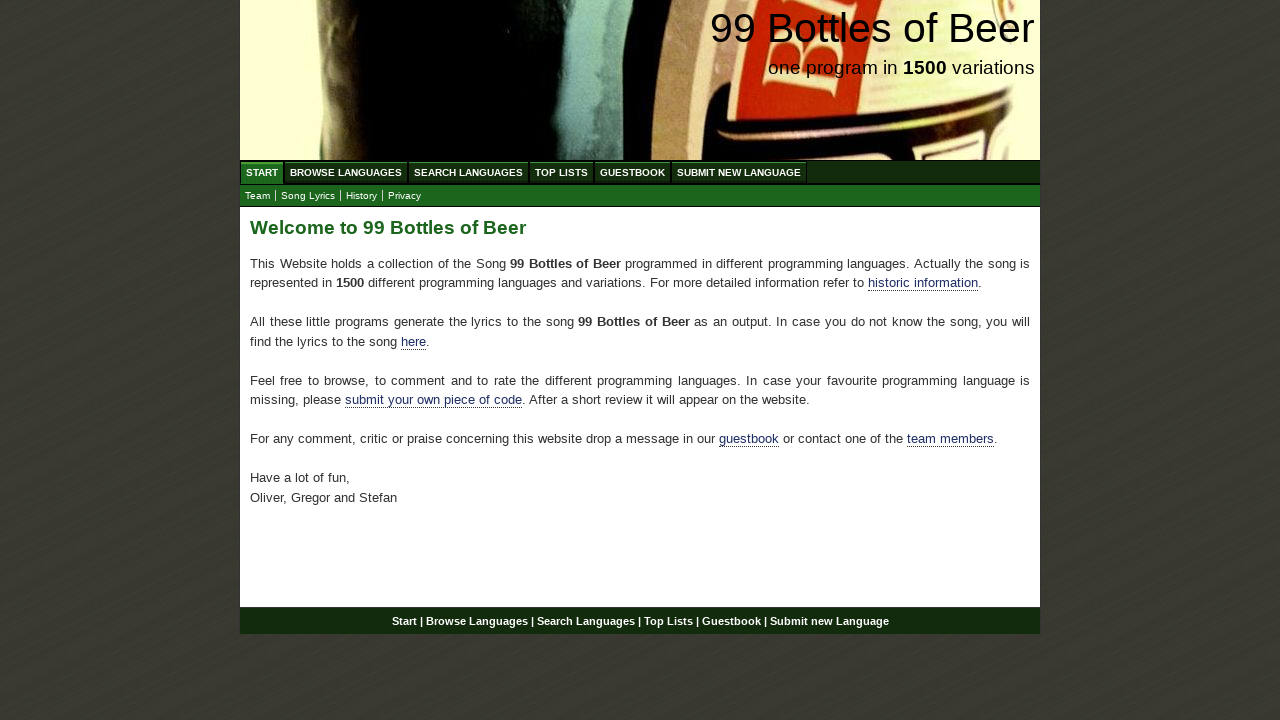

Clicked on Search Languages menu item at (468, 172) on xpath=//ul[@id='menu']/li/a[@href='/search.html']
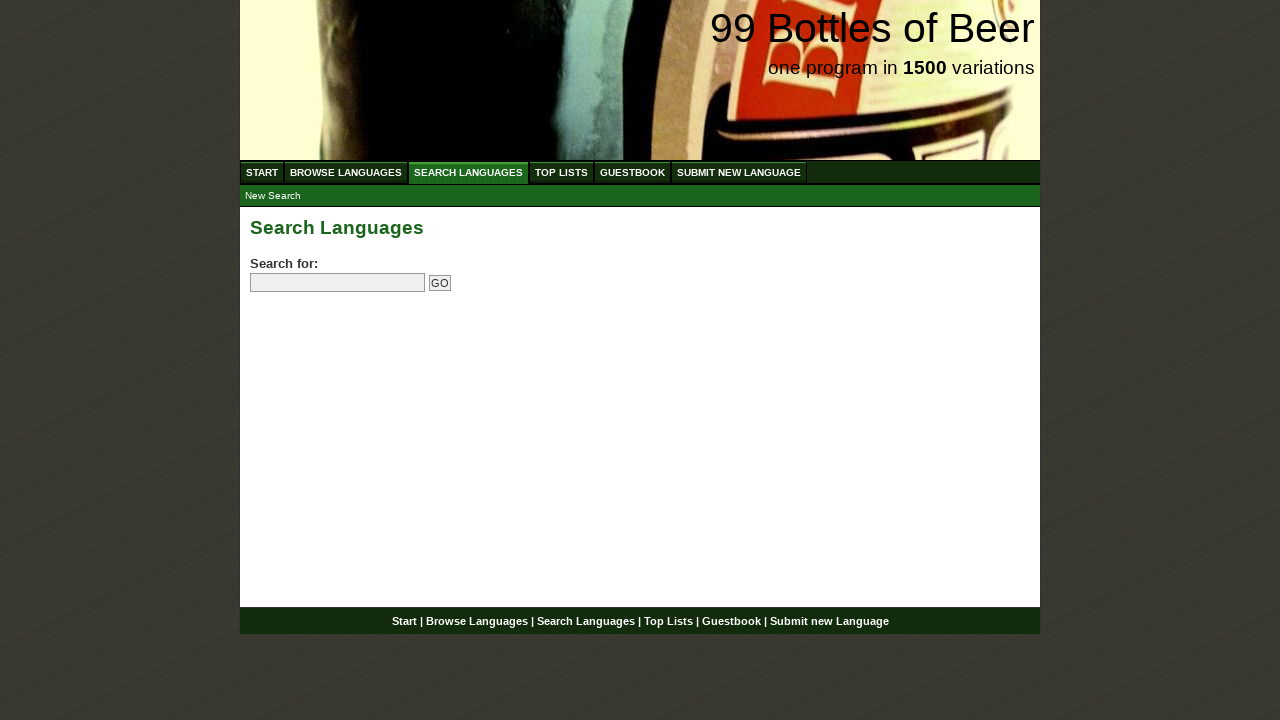

Clicked on the search field at (338, 283) on input[name='search']
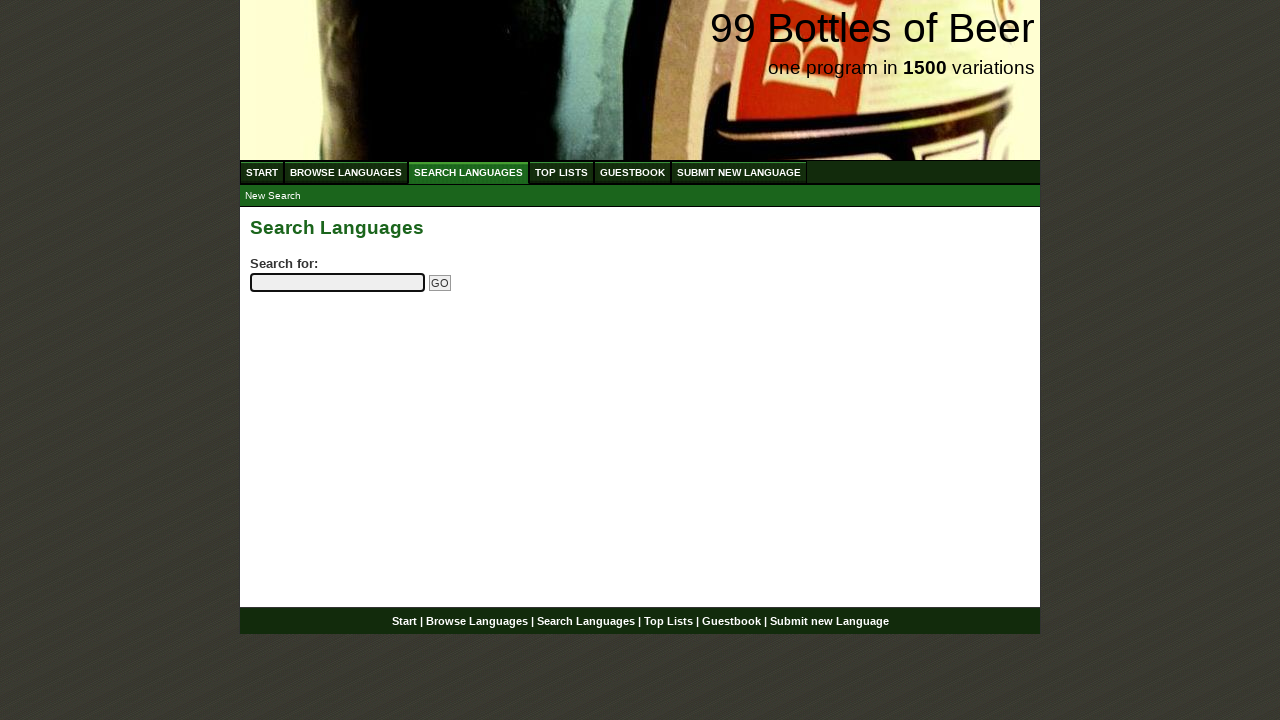

Filled search field with 'python' on input[name='search']
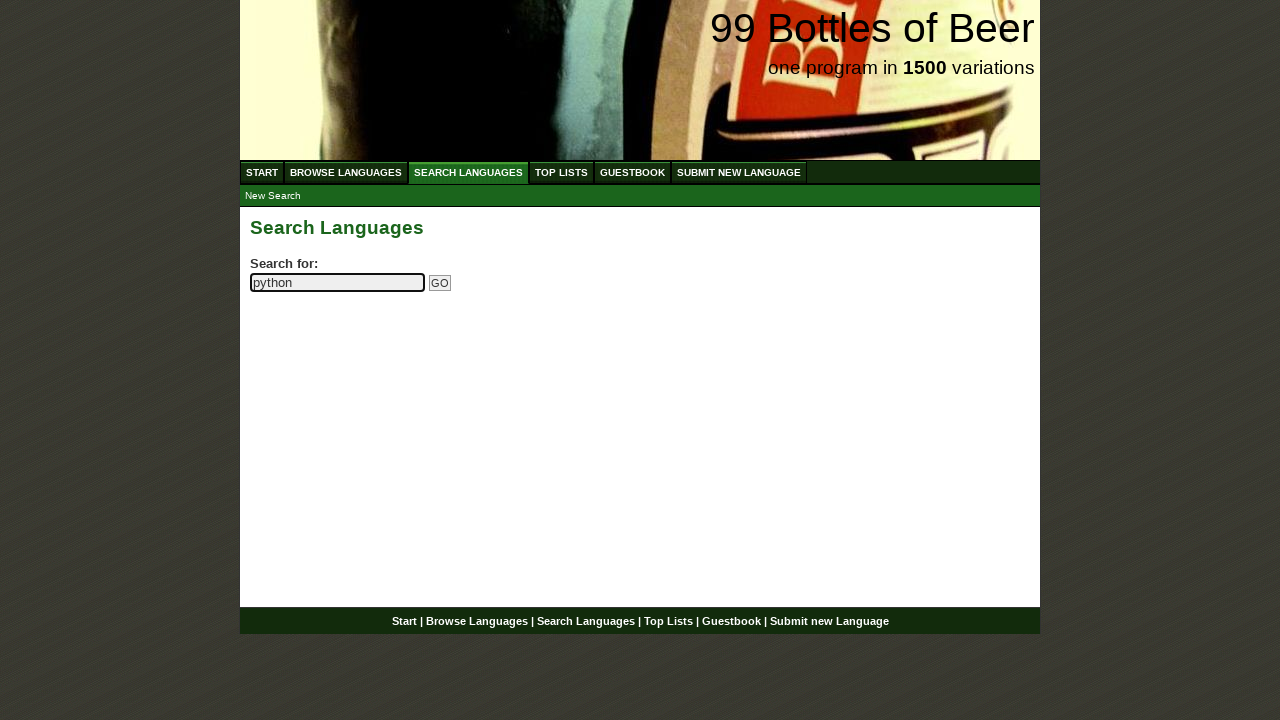

Clicked the Go button to submit the search at (440, 283) on input[name='submitsearch']
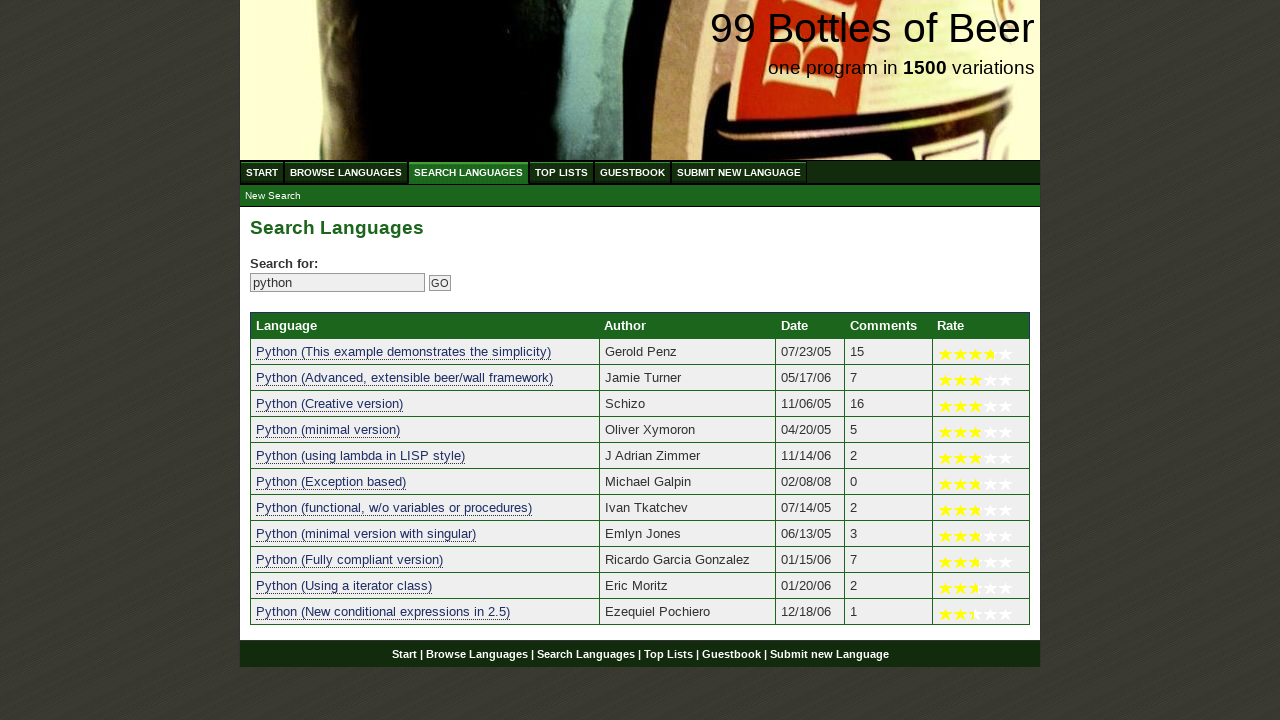

Search results loaded successfully
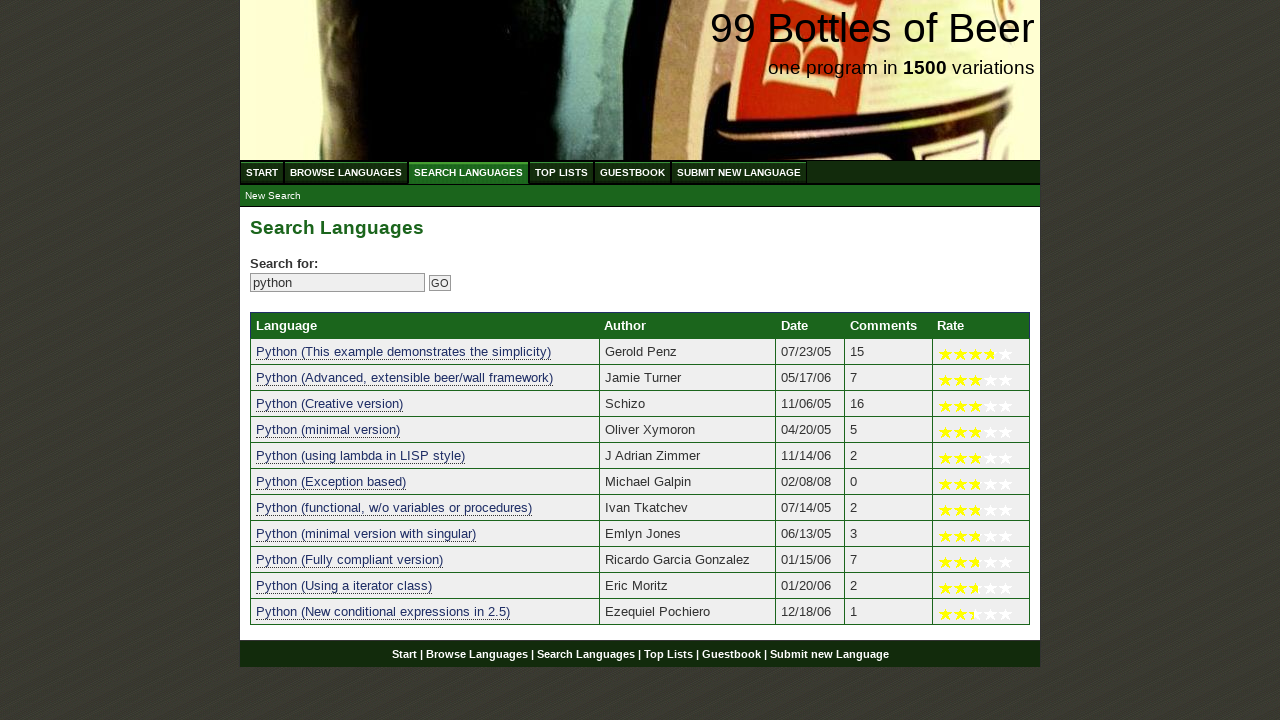

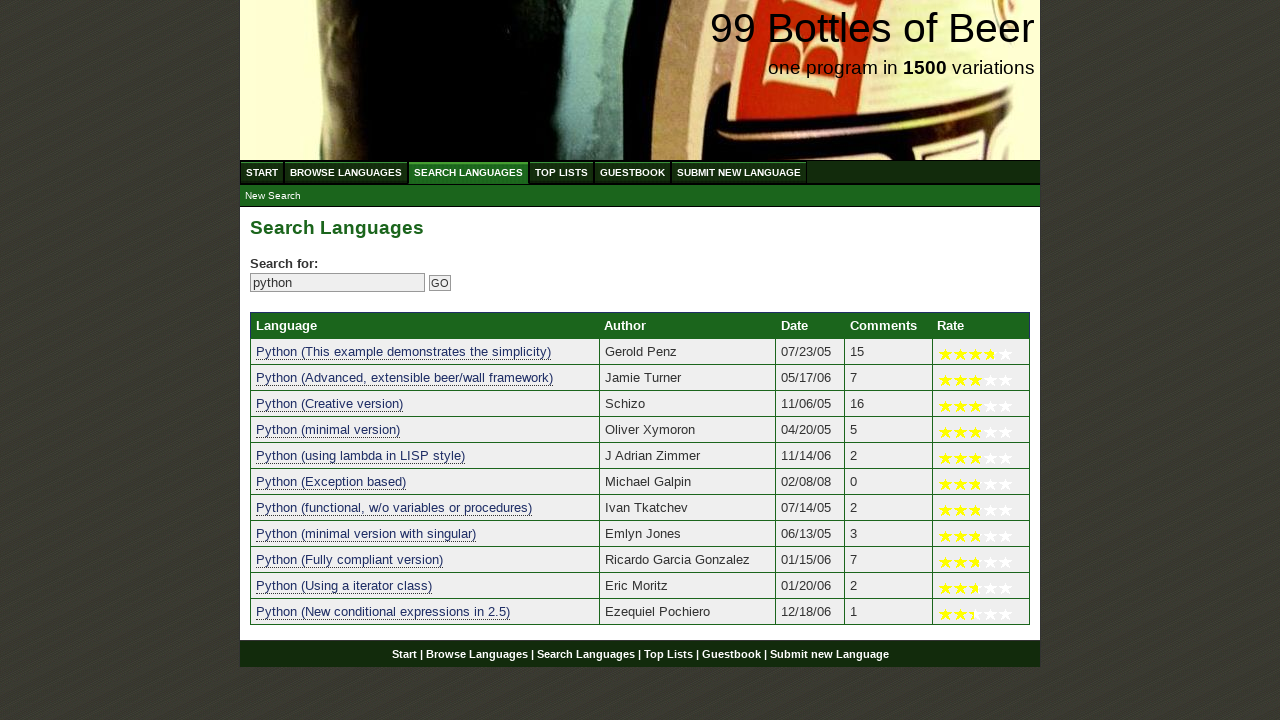